Tests a web form by entering text in an input field and submitting the form

Starting URL: https://www.selenium.dev/selenium/web/web-form.html

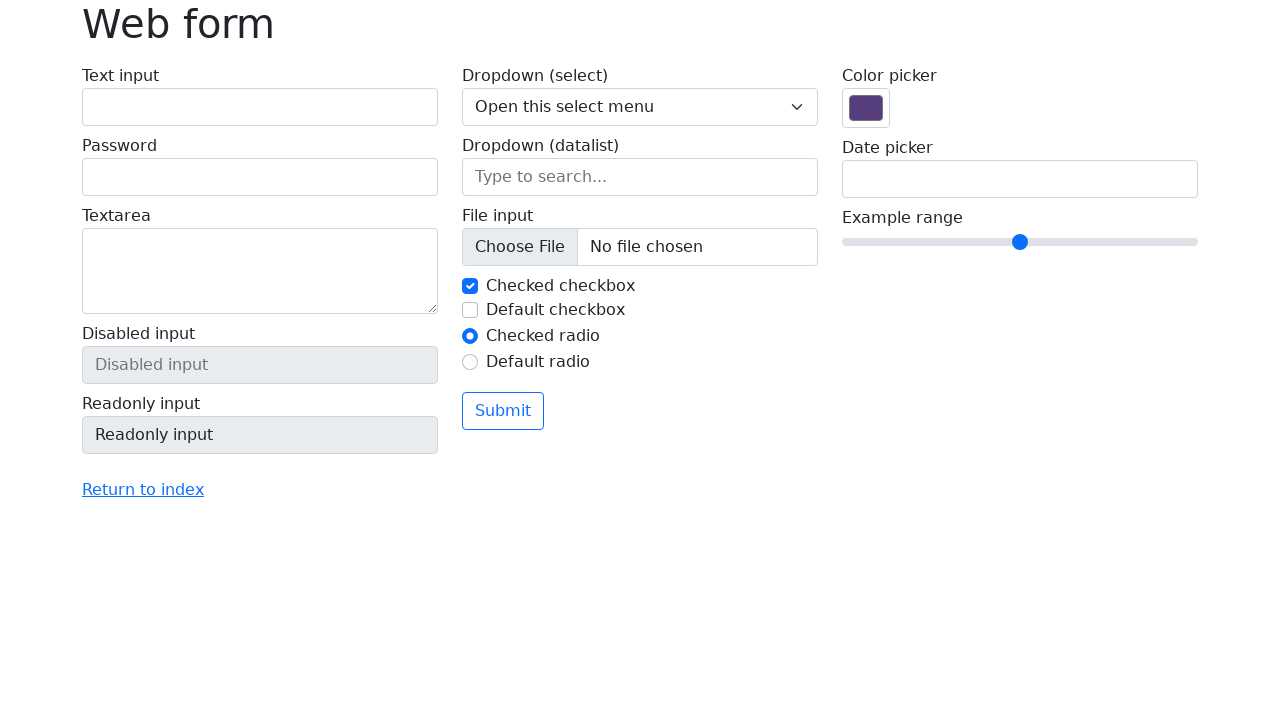

Clicked text input field at (260, 107) on input#my-text-id
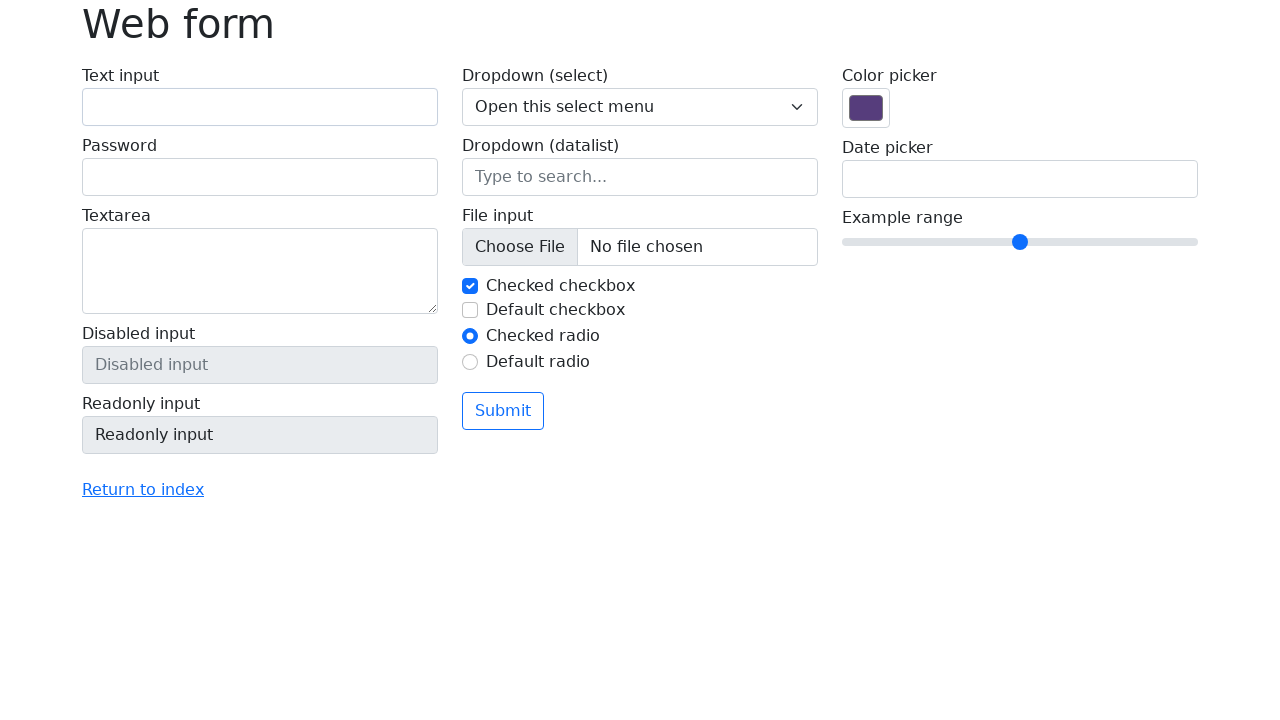

Filled text input field with 'Selenium' on input#my-text-id
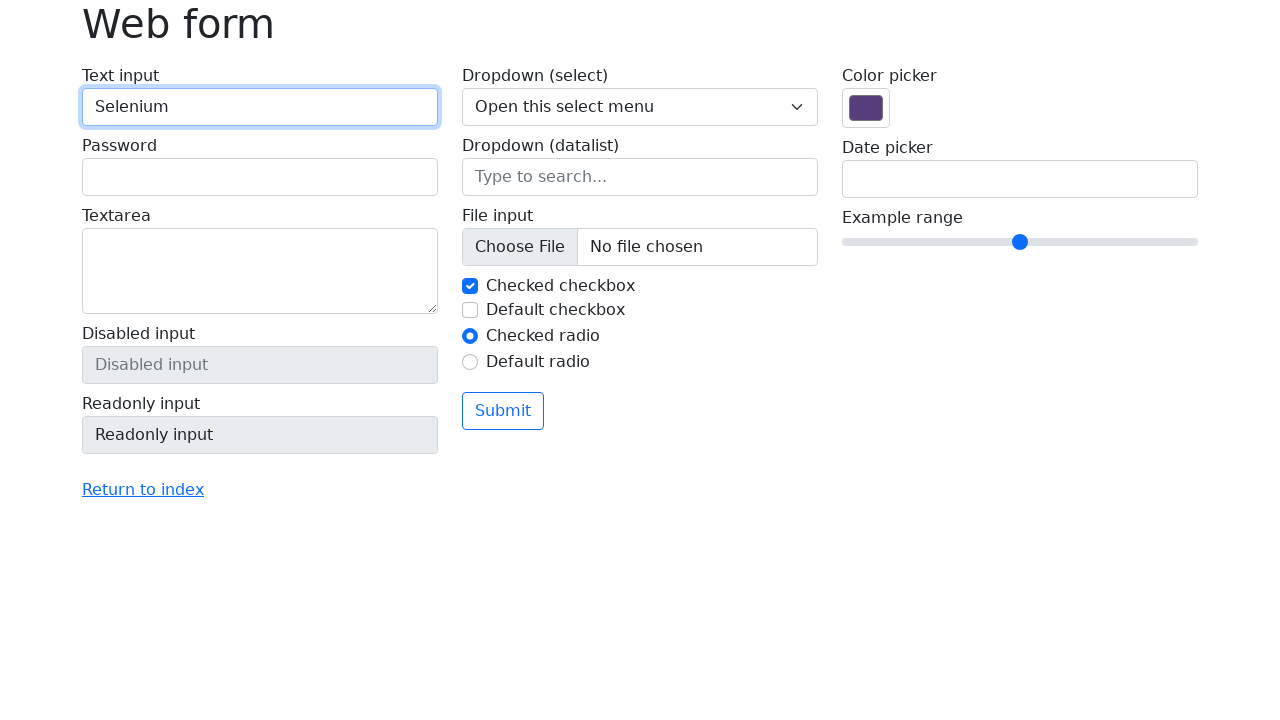

Clicked submit button at (503, 411) on button[type='submit']
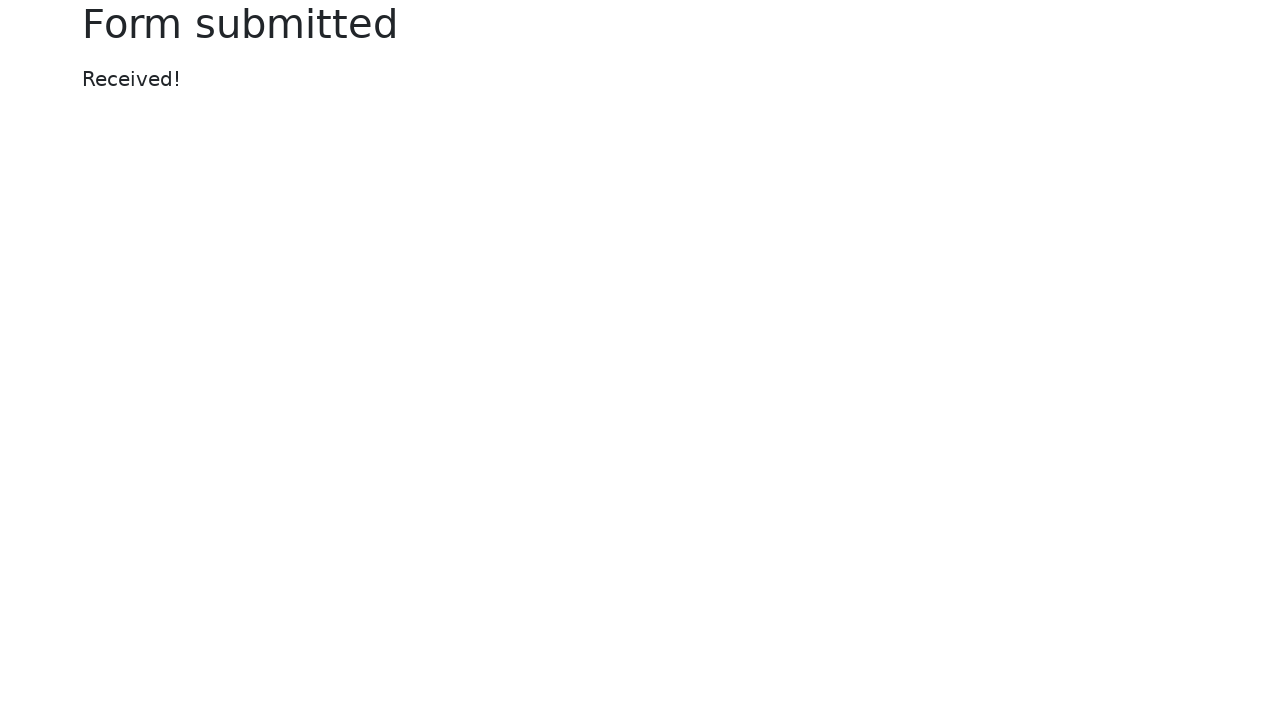

Success message element loaded
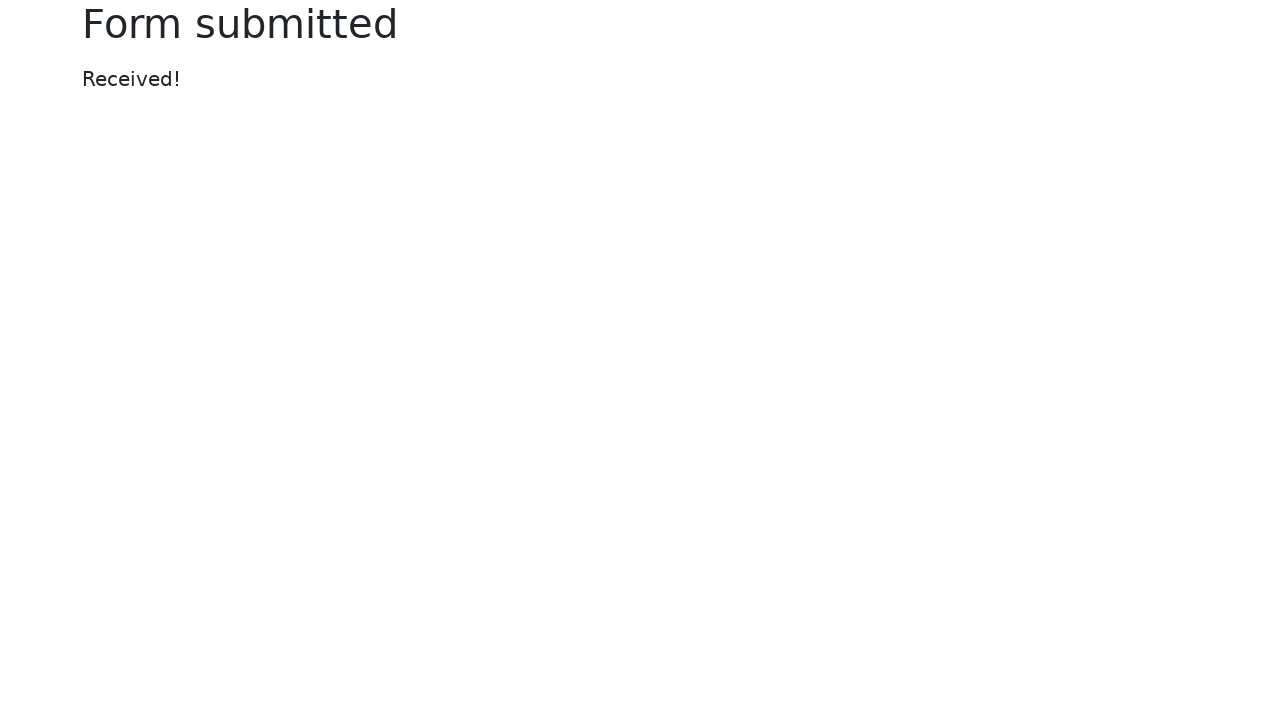

Retrieved success message text content
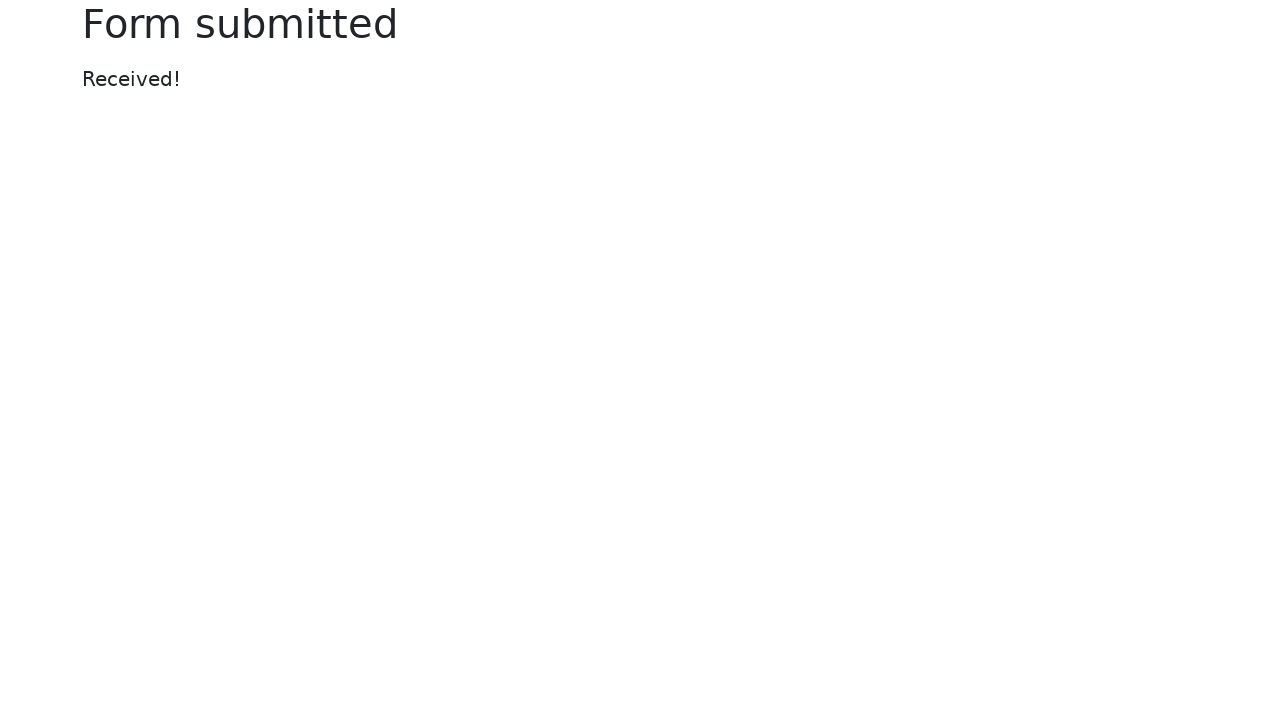

Verified success message displays 'Received!'
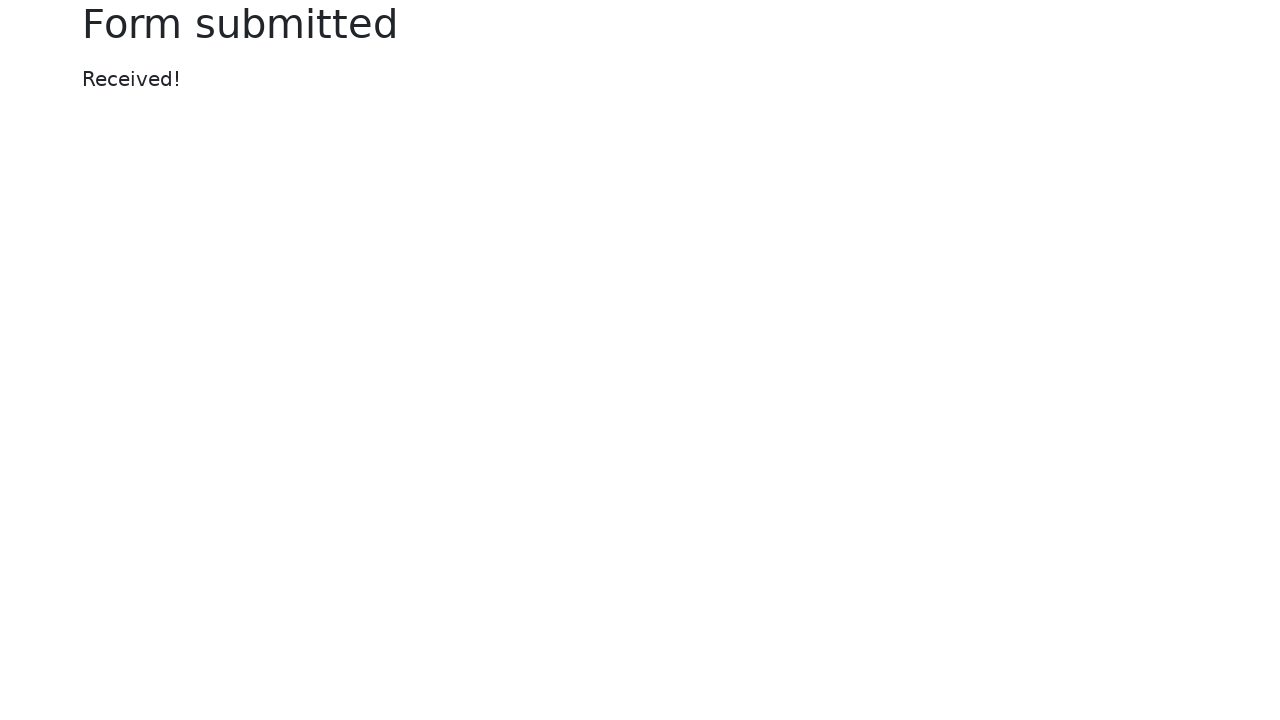

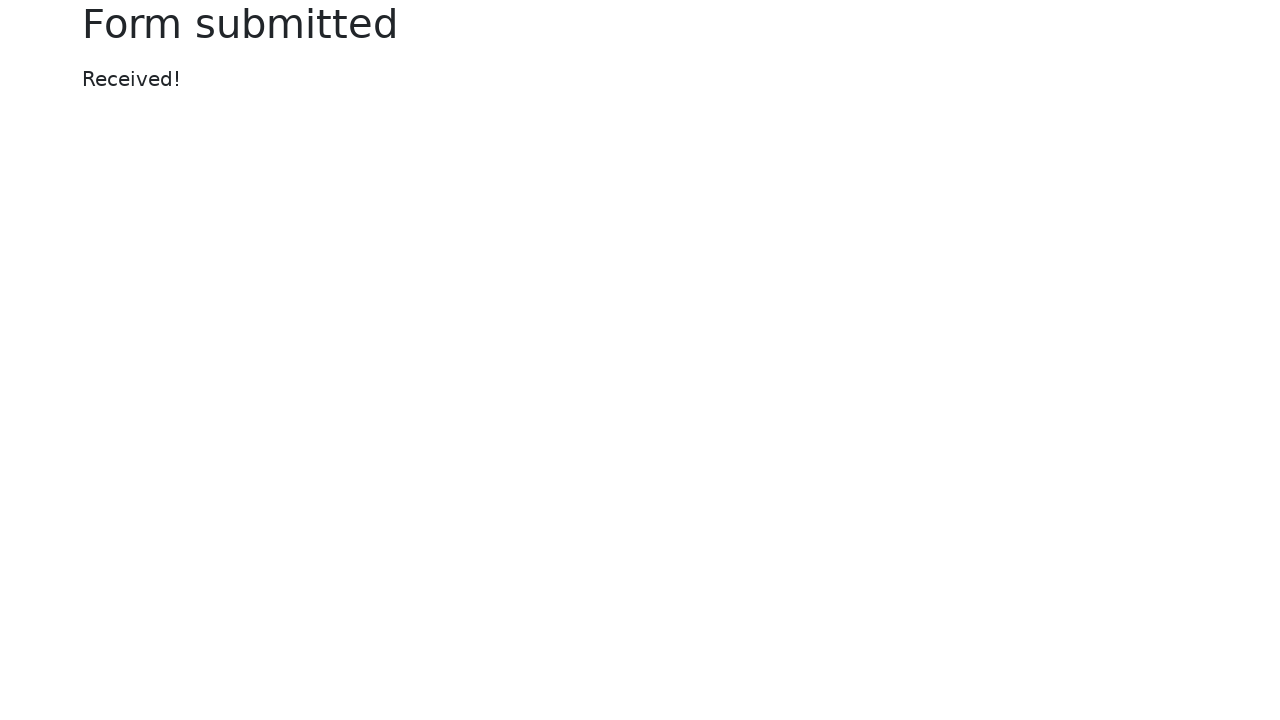